Tests an e-commerce flow on GreenKart by searching for products containing "ca", adding Cashews to cart, and proceeding through checkout to place an order.

Starting URL: https://rahulshettyacademy.com/seleniumPractise/#/

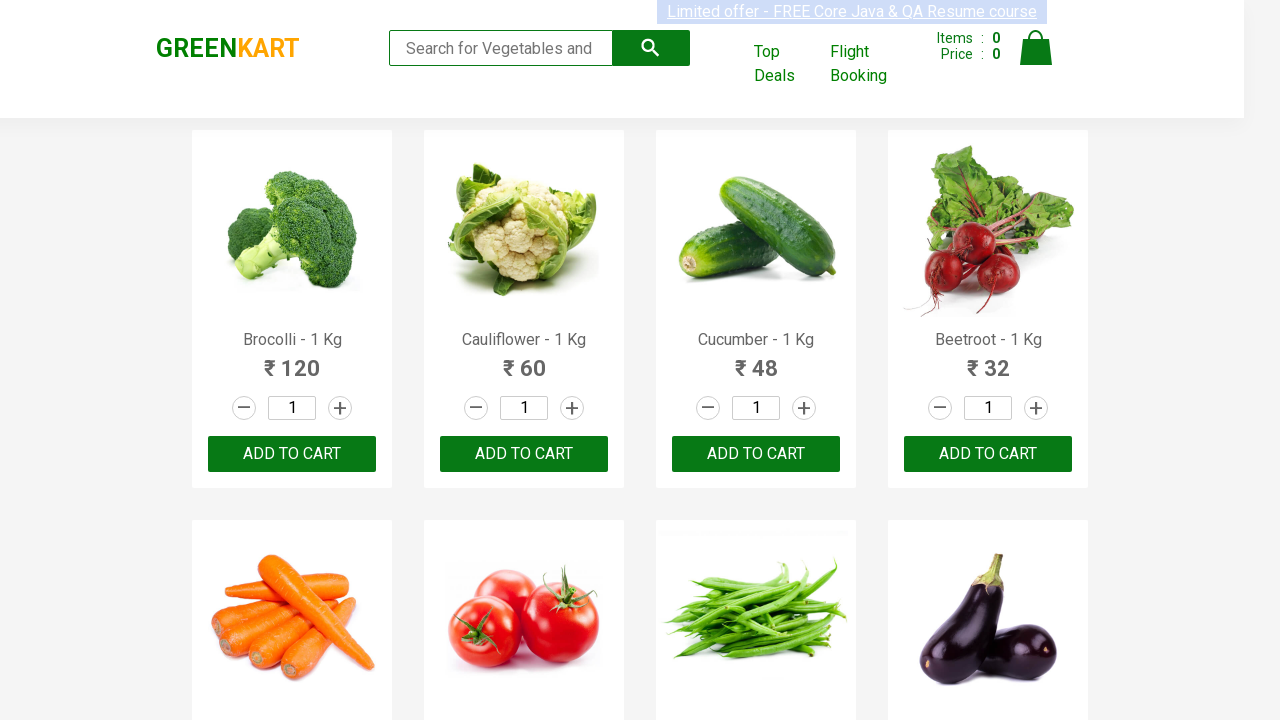

Filled search field with 'ca' to search for products on input[placeholder="Search for Vegetables and Fruits"]
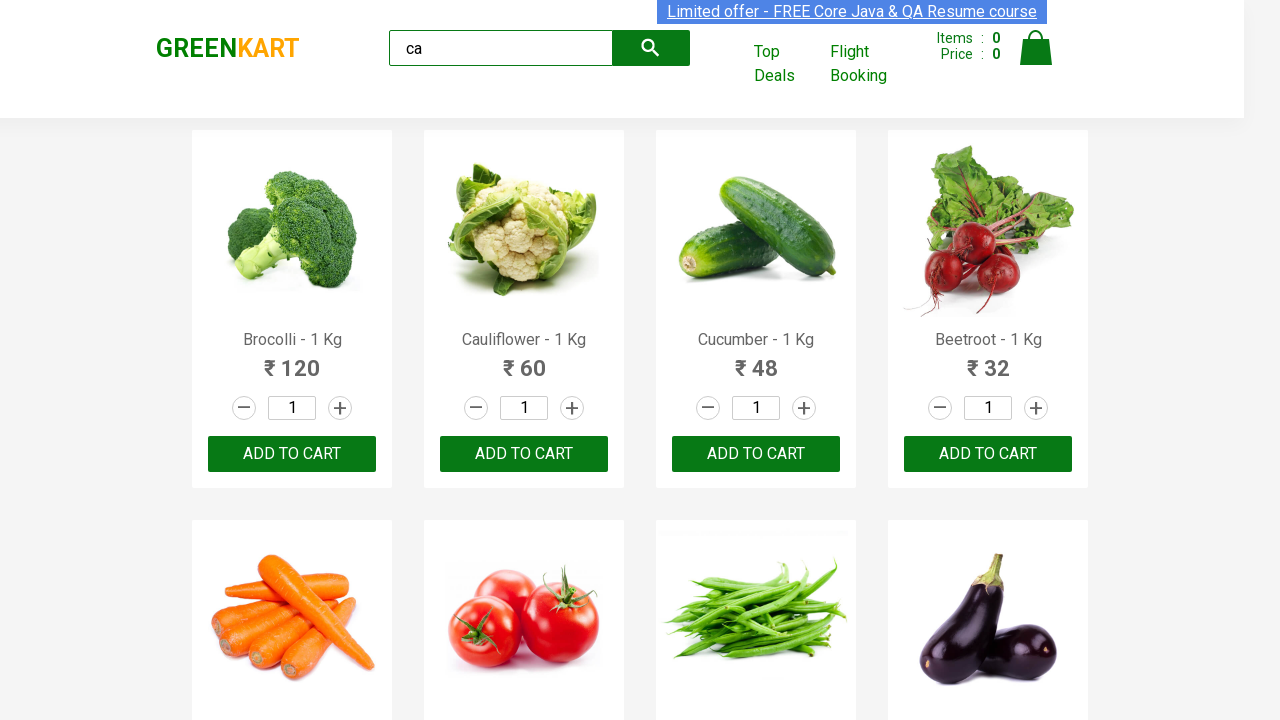

Waited for products to load
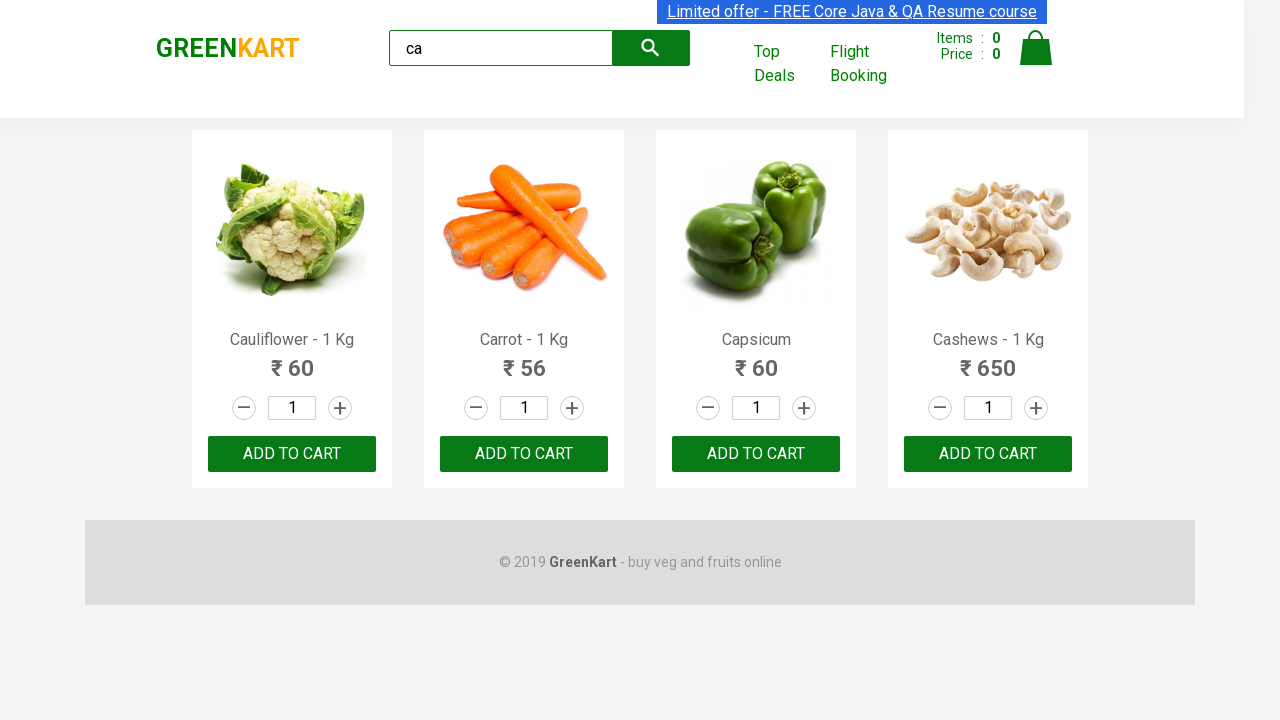

Found and clicked 'Add to Cart' button for Cashews at (988, 454) on .products .product >> nth=3 >> button
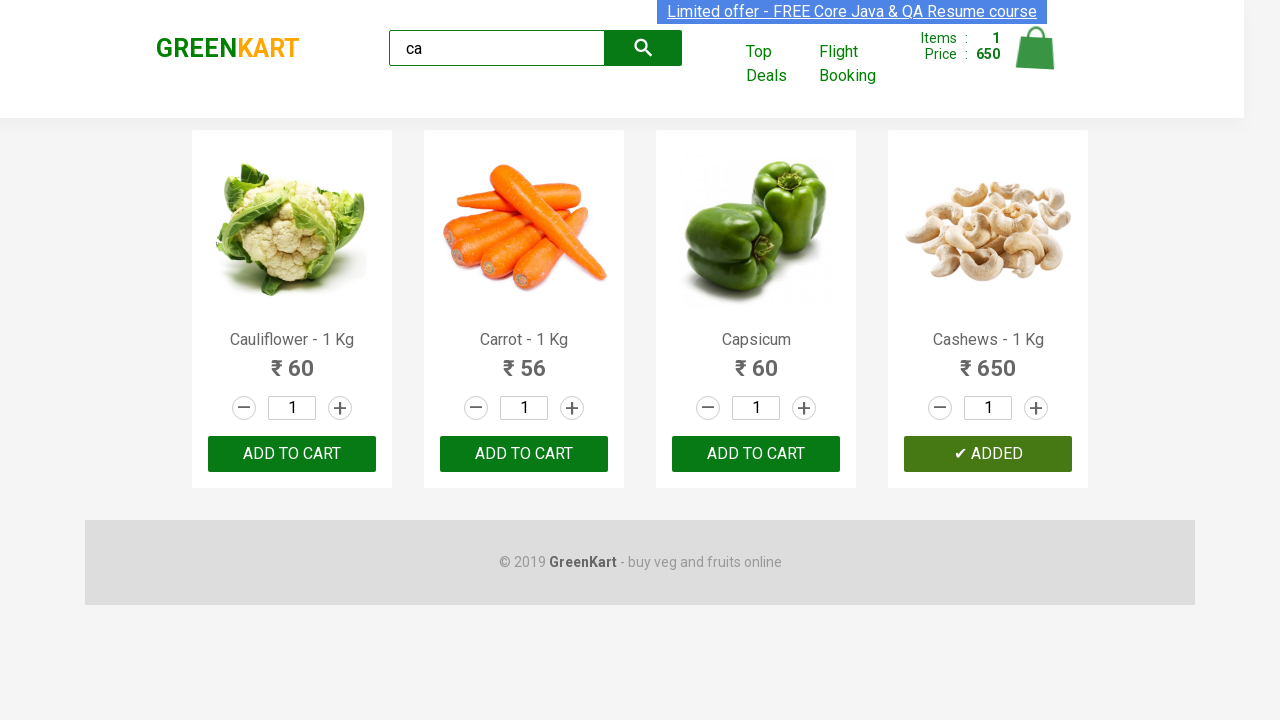

Waited for brand logo to load
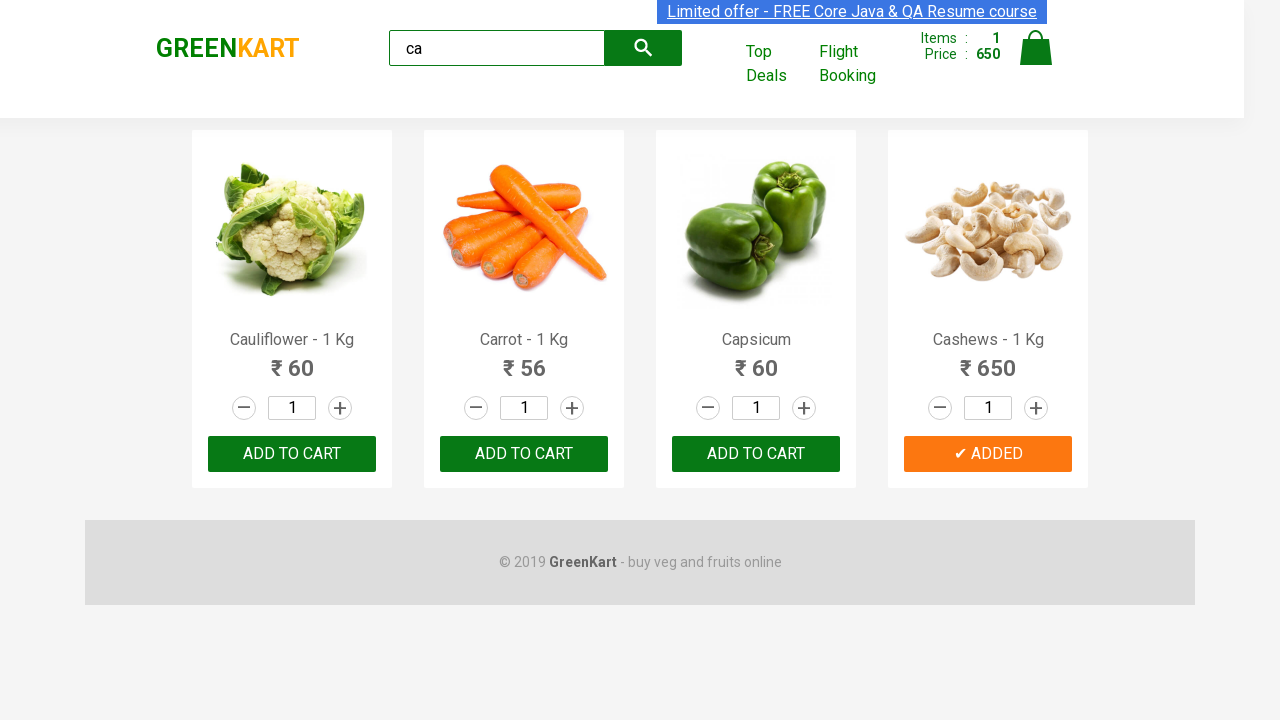

Verified logo text is 'GREENKART'
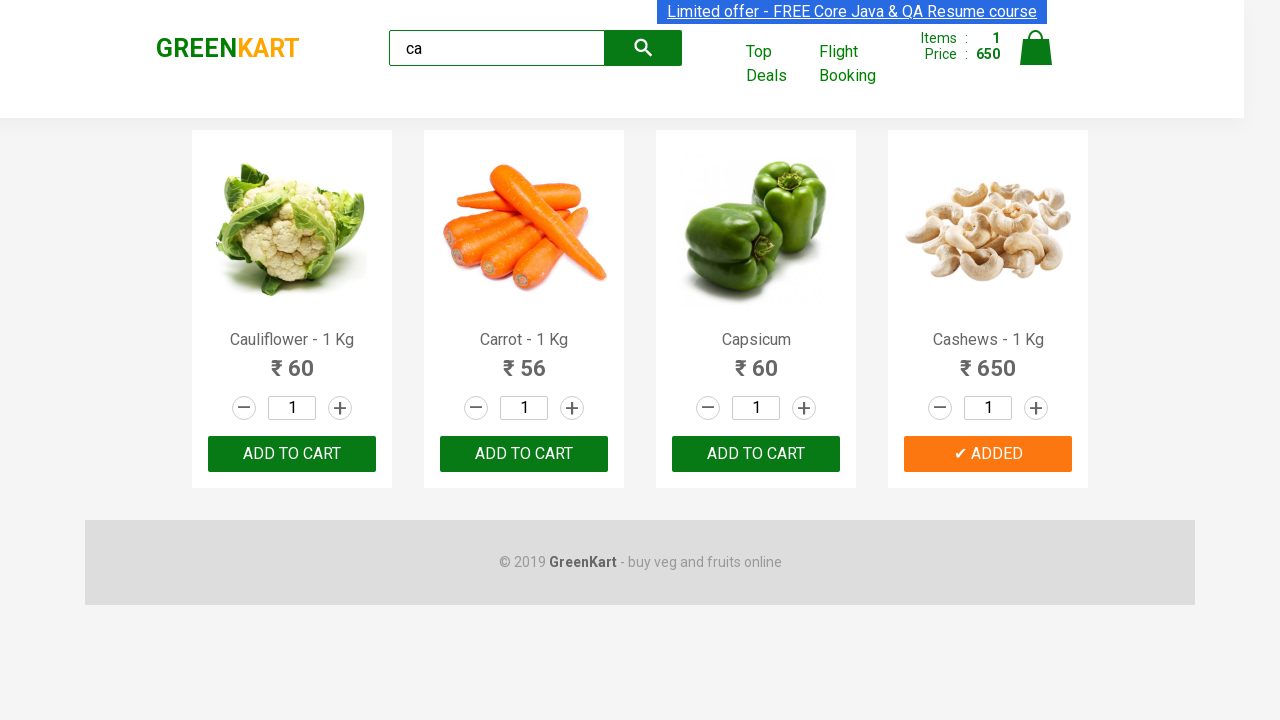

Clicked cart icon to view shopping cart at (1036, 48) on .cart-icon > img
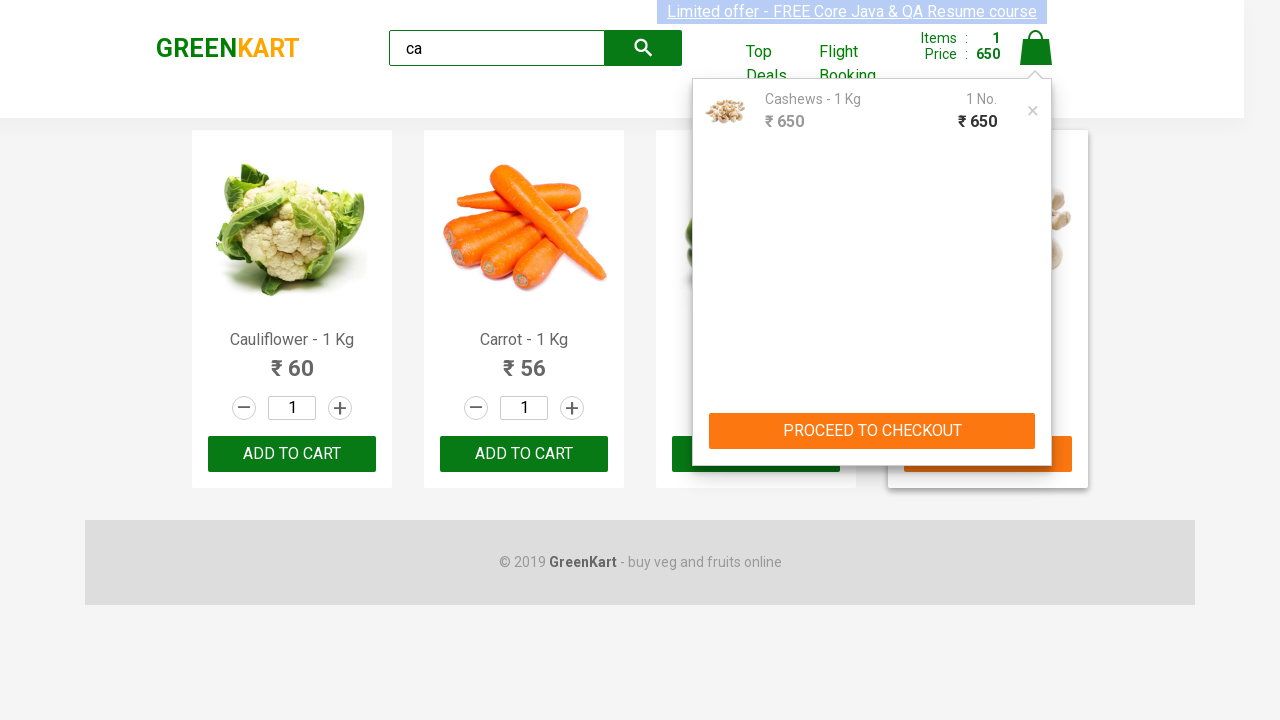

Clicked 'PROCEED TO CHECKOUT' button at (872, 431) on text=PROCEED TO CHECKOUT
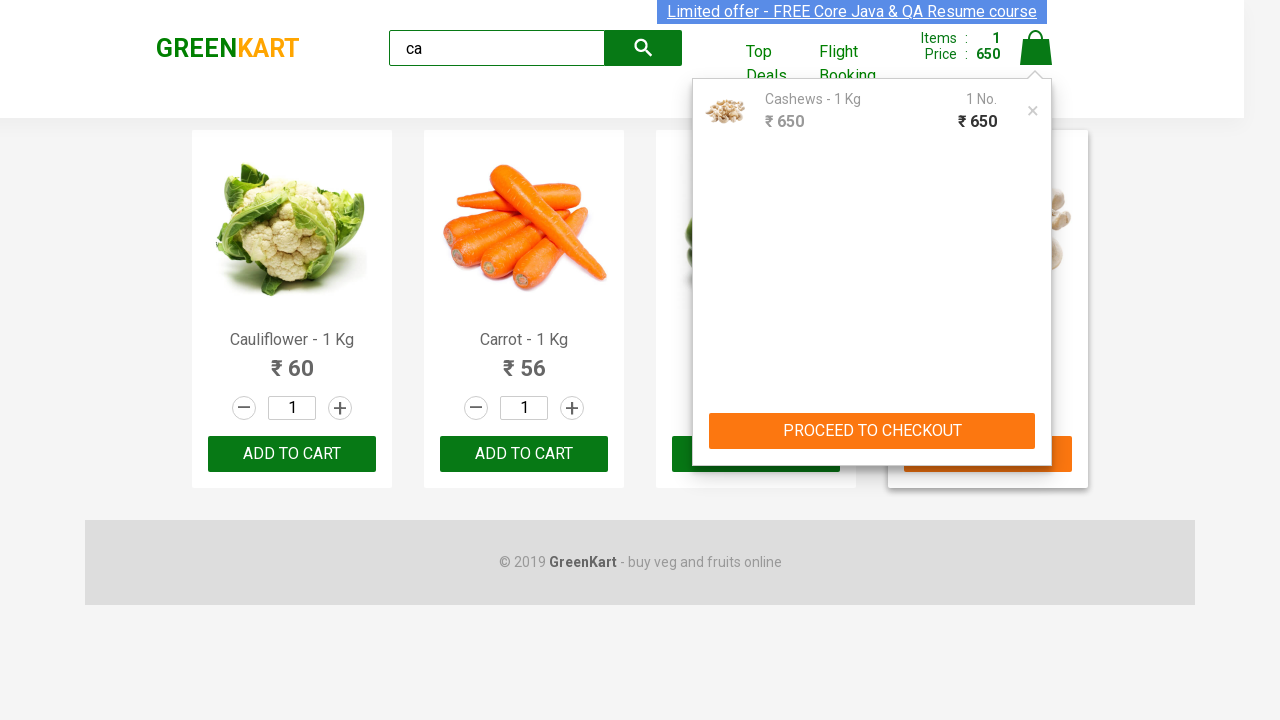

Clicked 'Place Order' button to complete purchase at (1036, 420) on text=Place Order
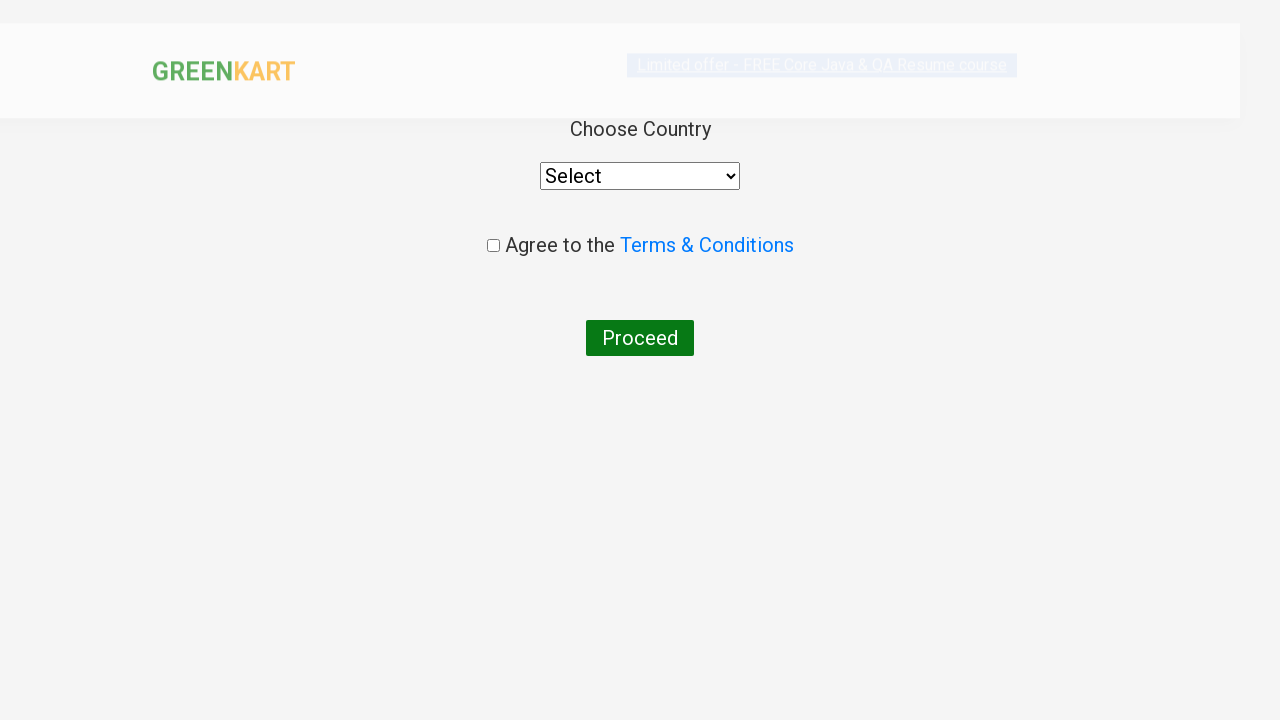

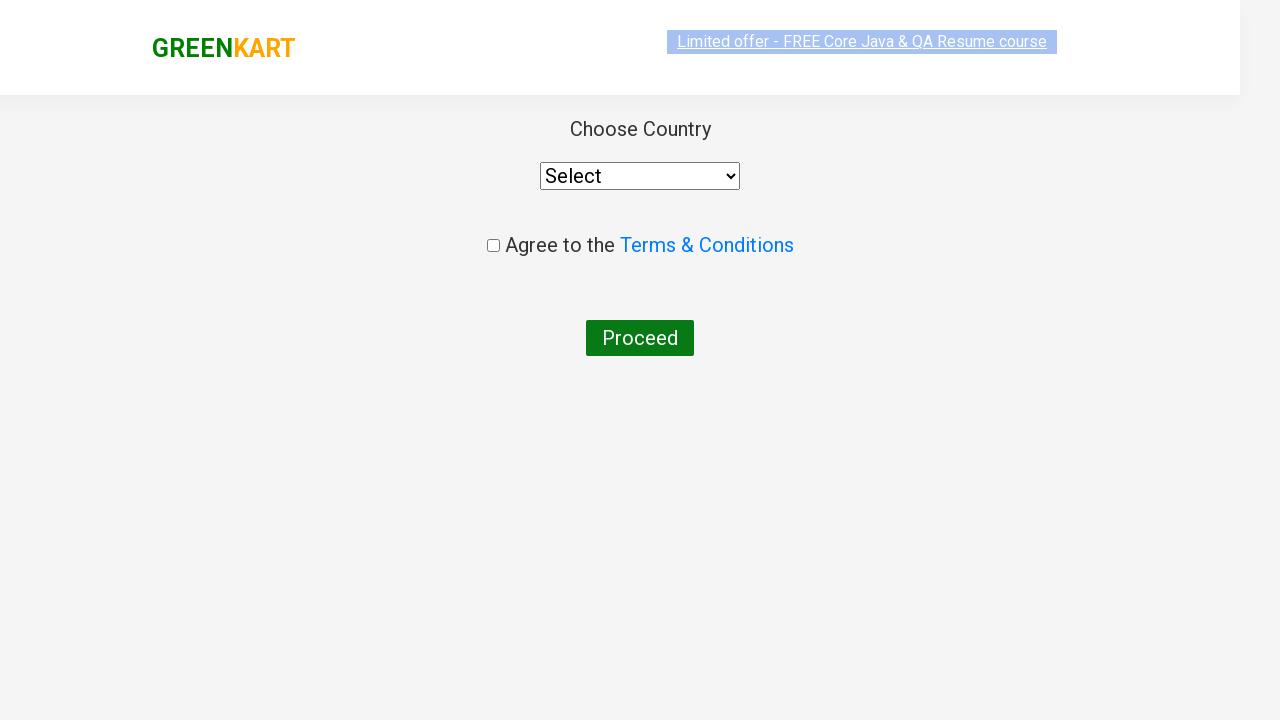